Tests drag and drop functionality by moving a draggable element to two different drop zones sequentially

Starting URL: https://v1.training-support.net/selenium/drag-drop

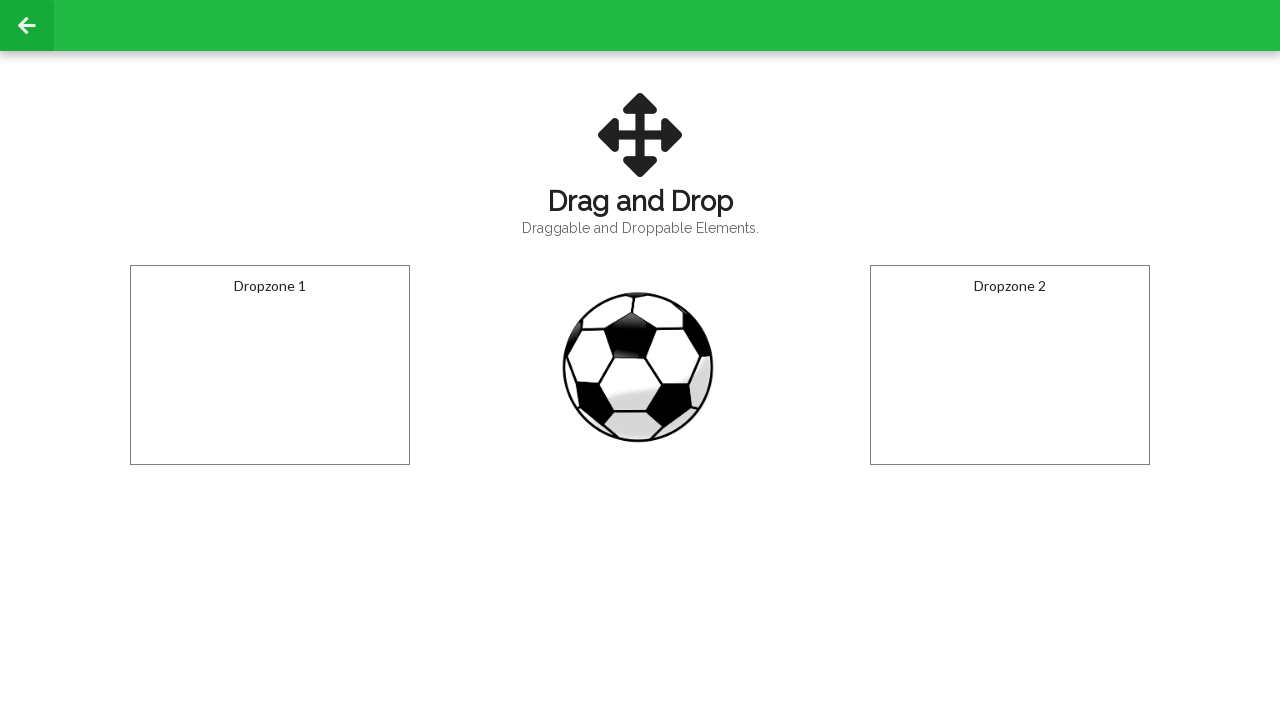

Located draggable ball element
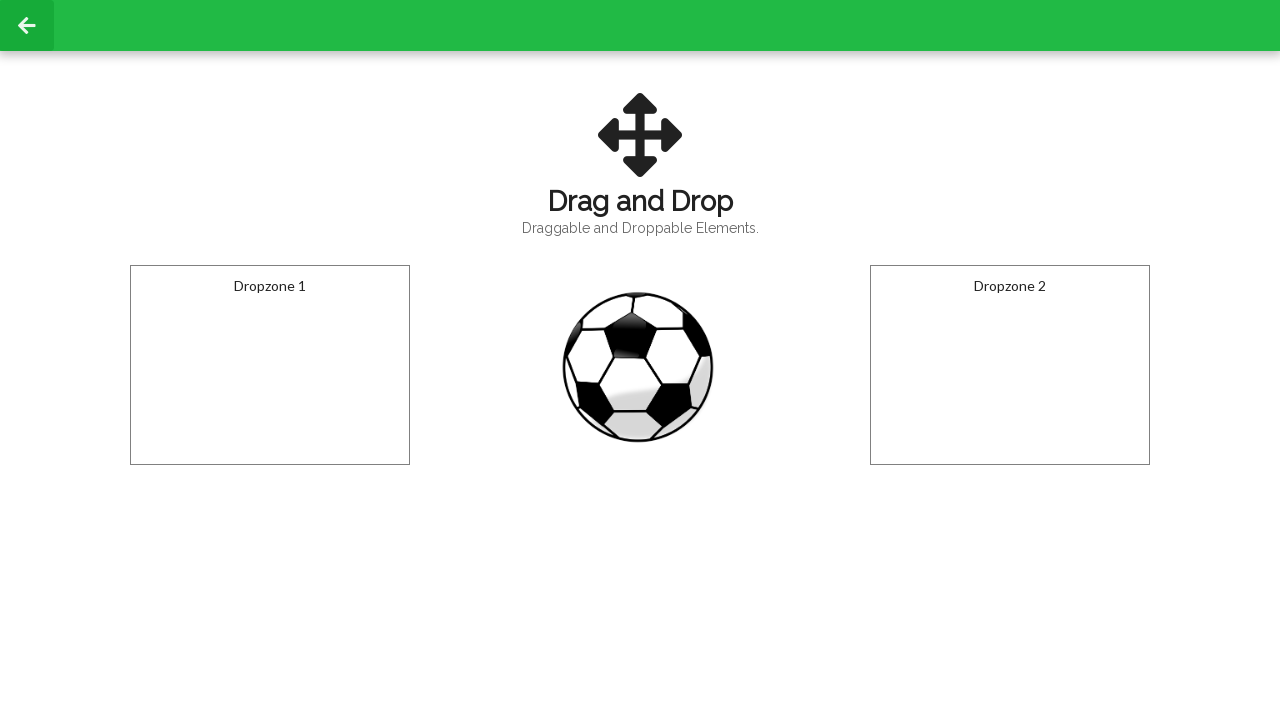

Located first dropzone
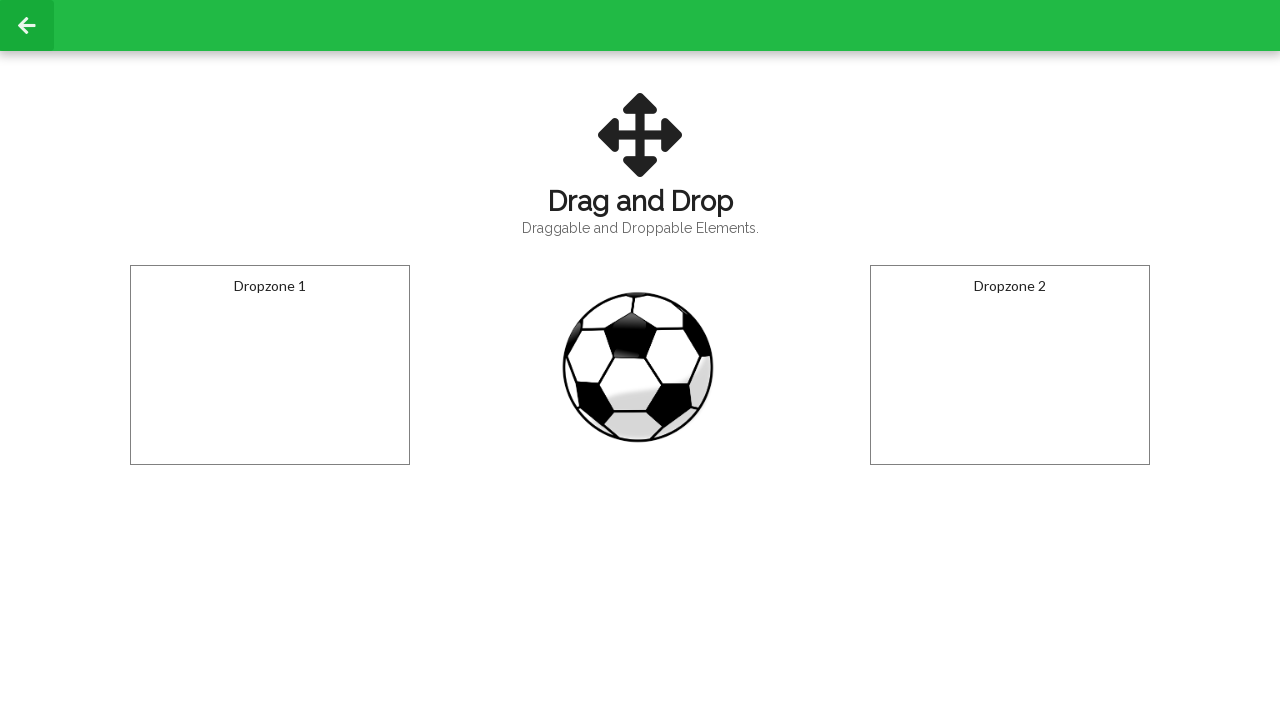

Dragged ball to first dropzone at (270, 365)
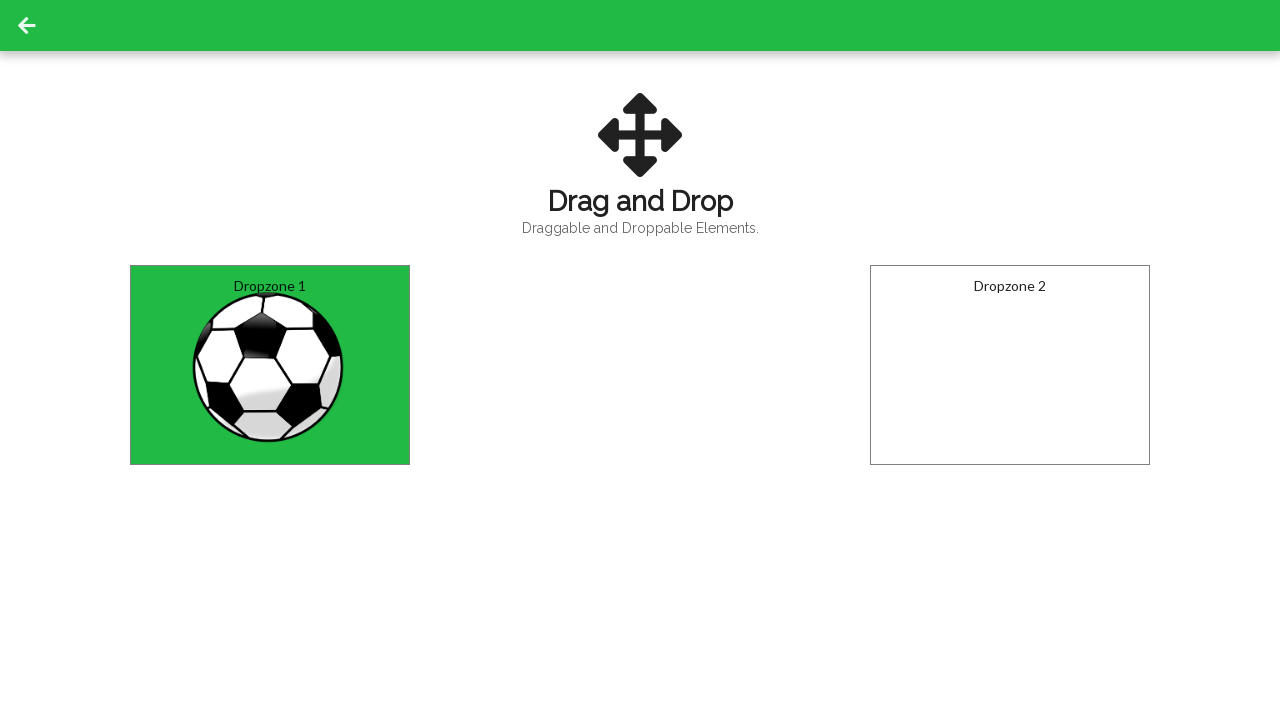

Verified ball in Dropzone 1: Dropped!
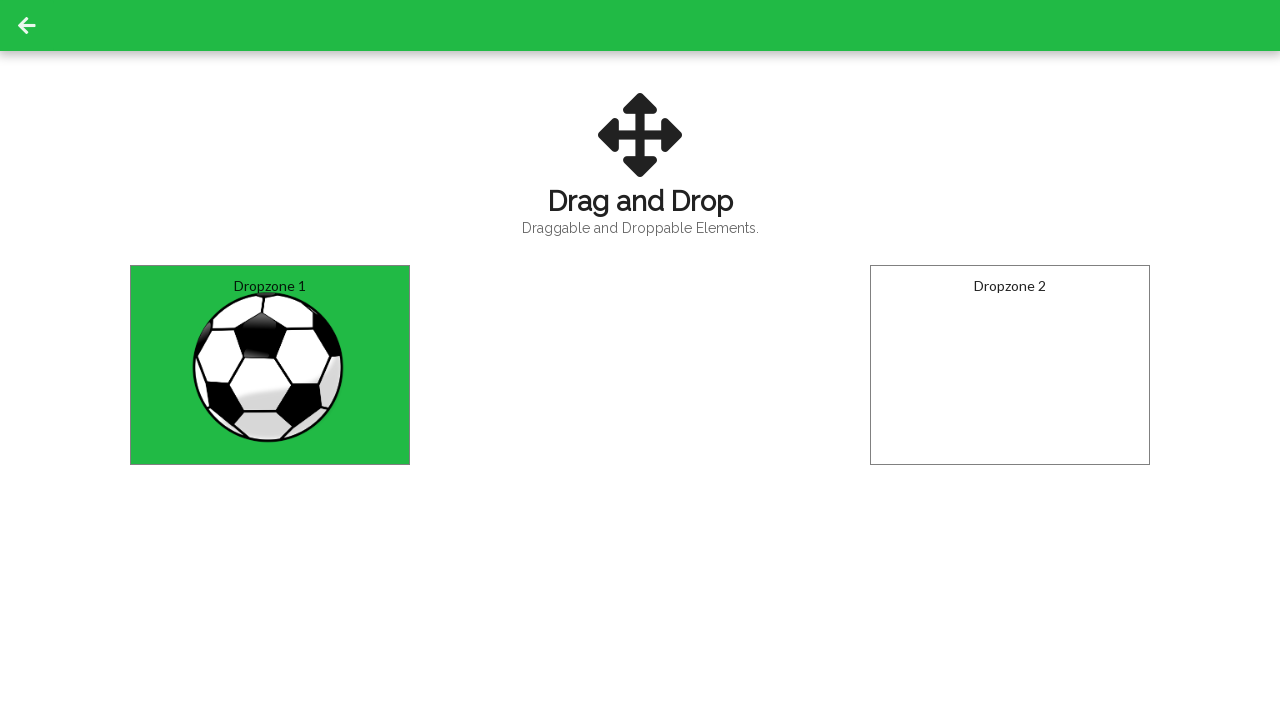

Located second dropzone
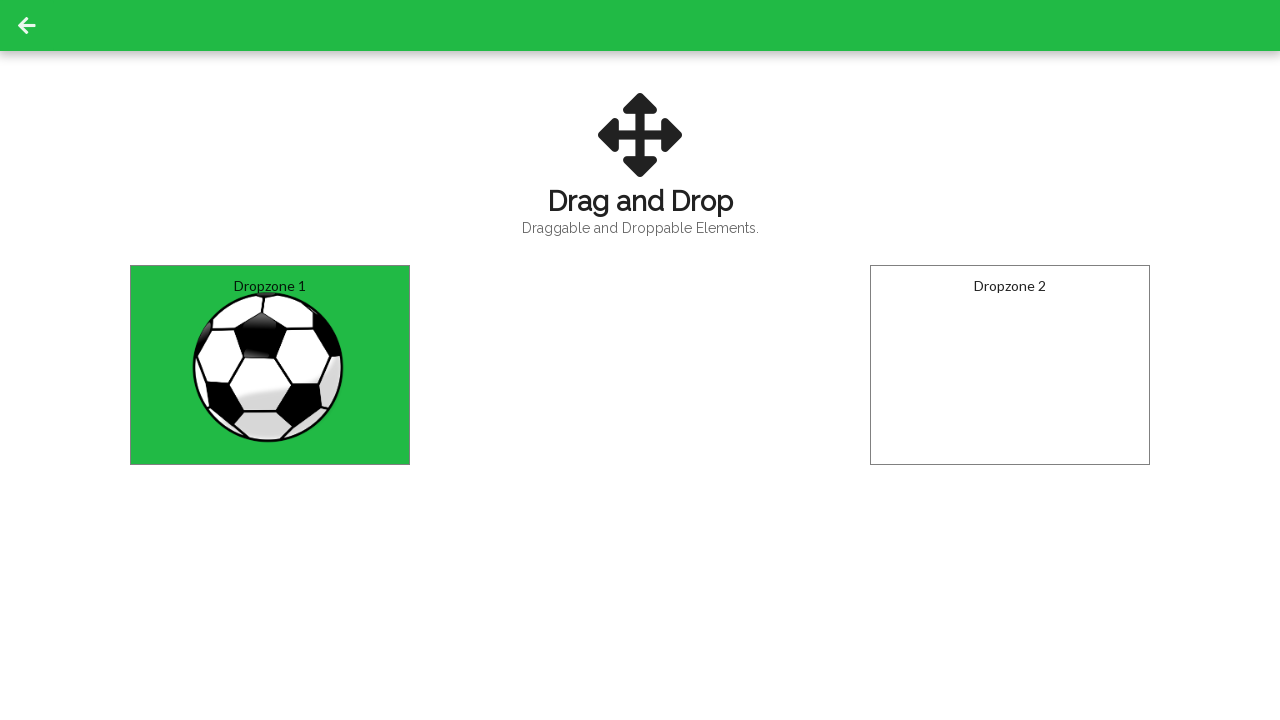

Dragged ball to second dropzone at (1010, 365)
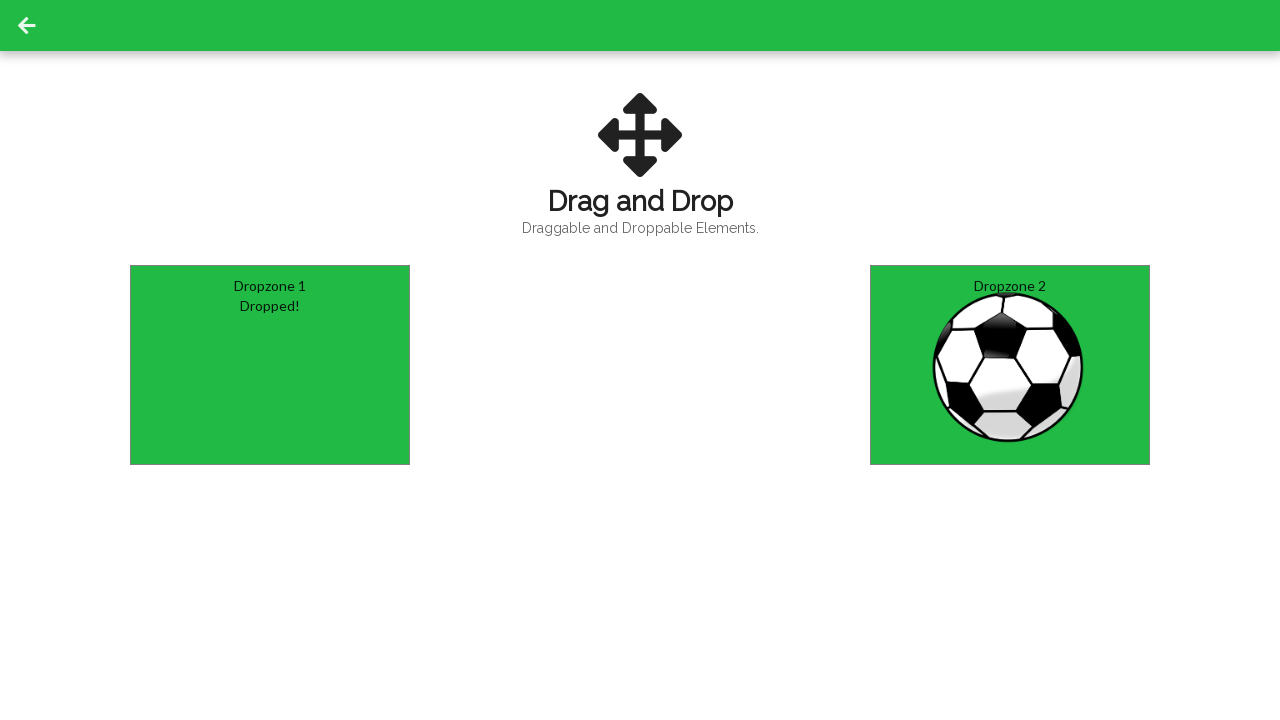

Verified ball in Dropzone 2: Dropped!
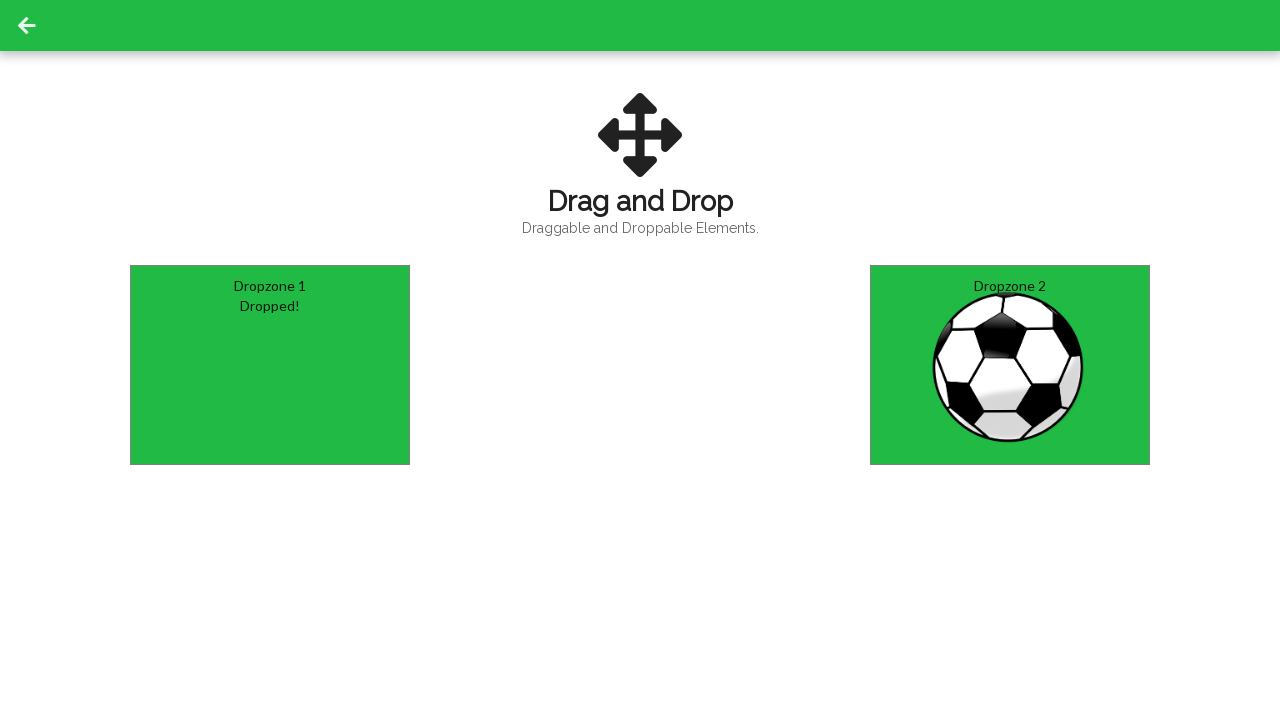

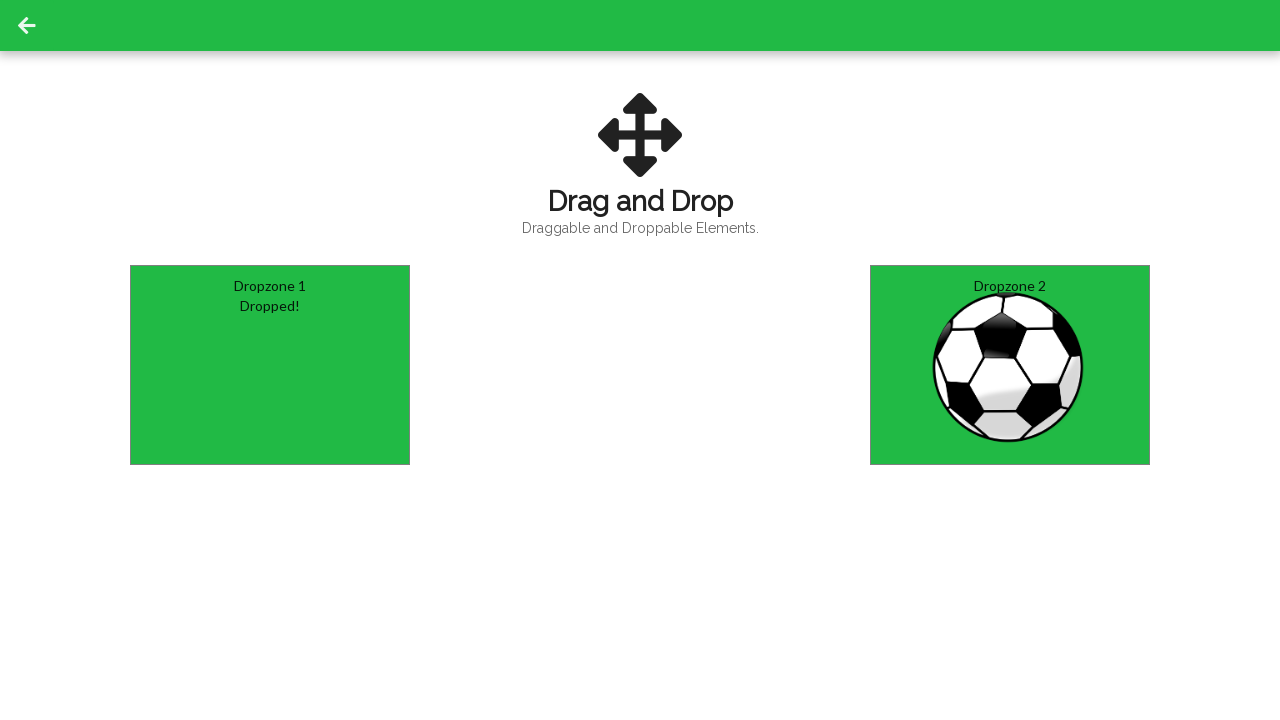